Tests date picker functionality on SpiceJet website by clicking on date fields and setting departure and return dates using JavaScript execution

Starting URL: https://www.spicejet.com/

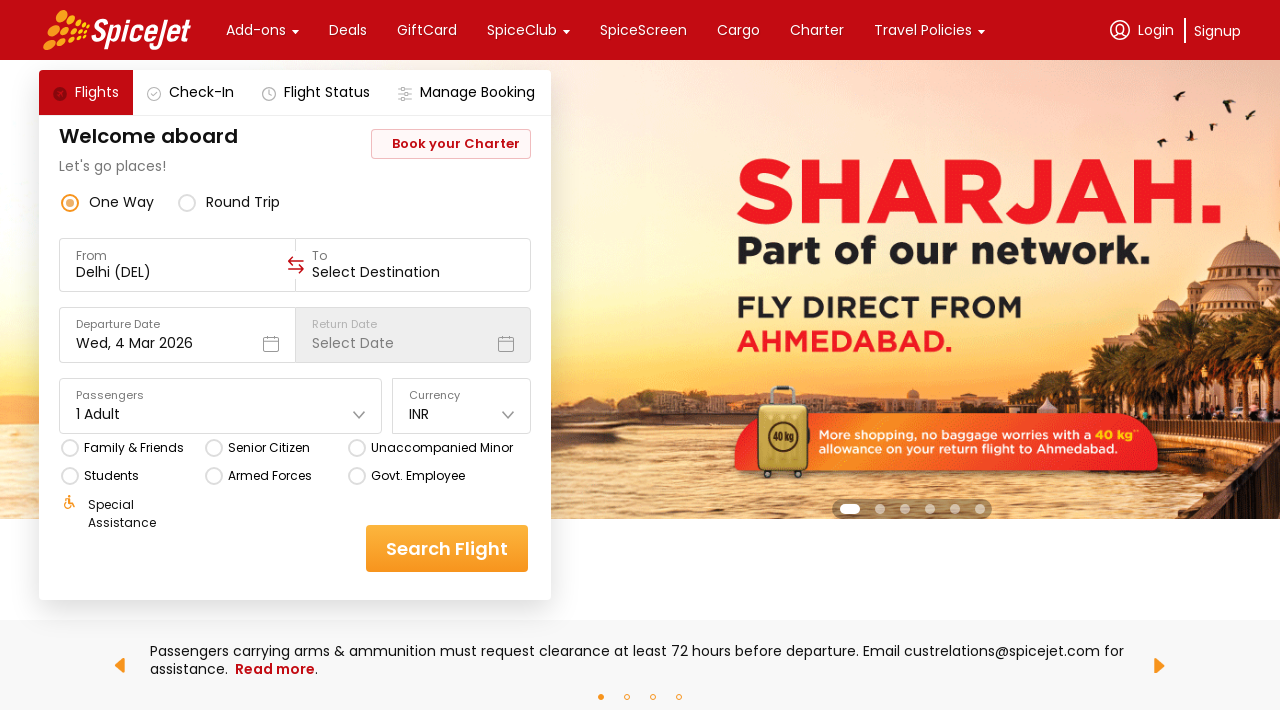

Clicked on date picker container to open it at (177, 344) on xpath=//*[@id='main-container']/div/div[1]/div[3]/div[2]/div[4]/div/div/div[1]/d
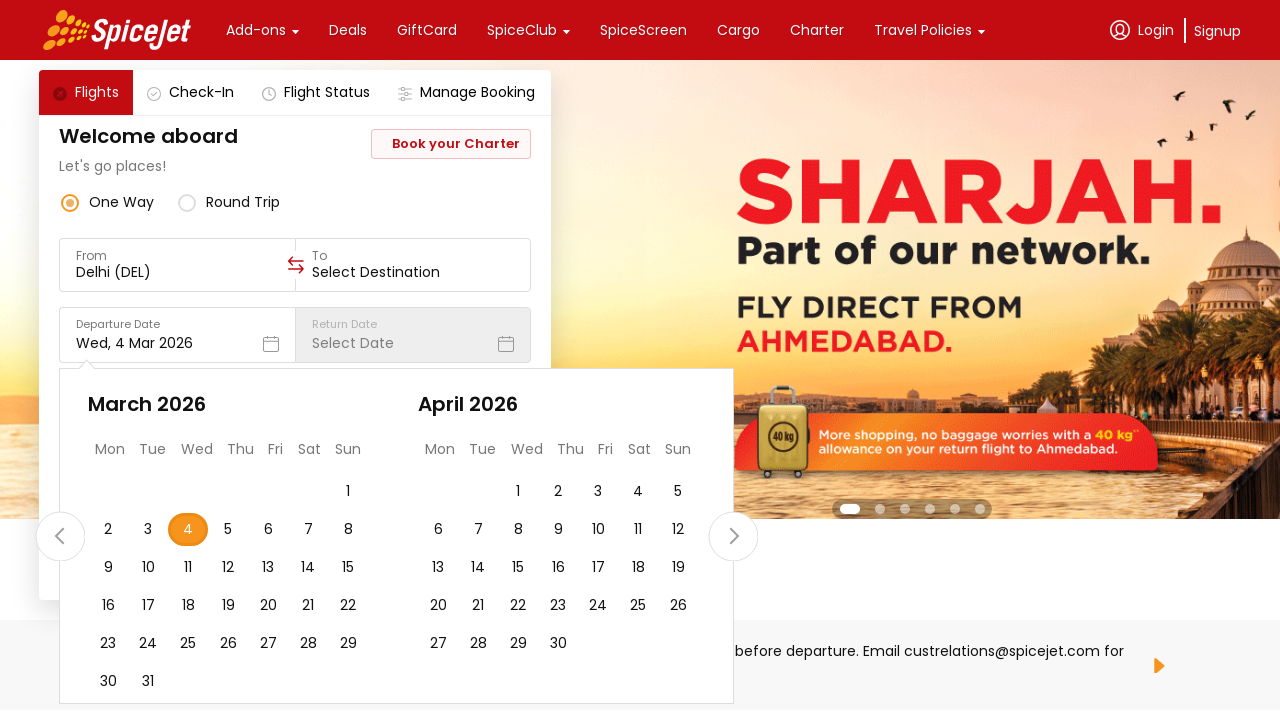

Set departure date to 'Fri, 24 Mar 2023' using JavaScript
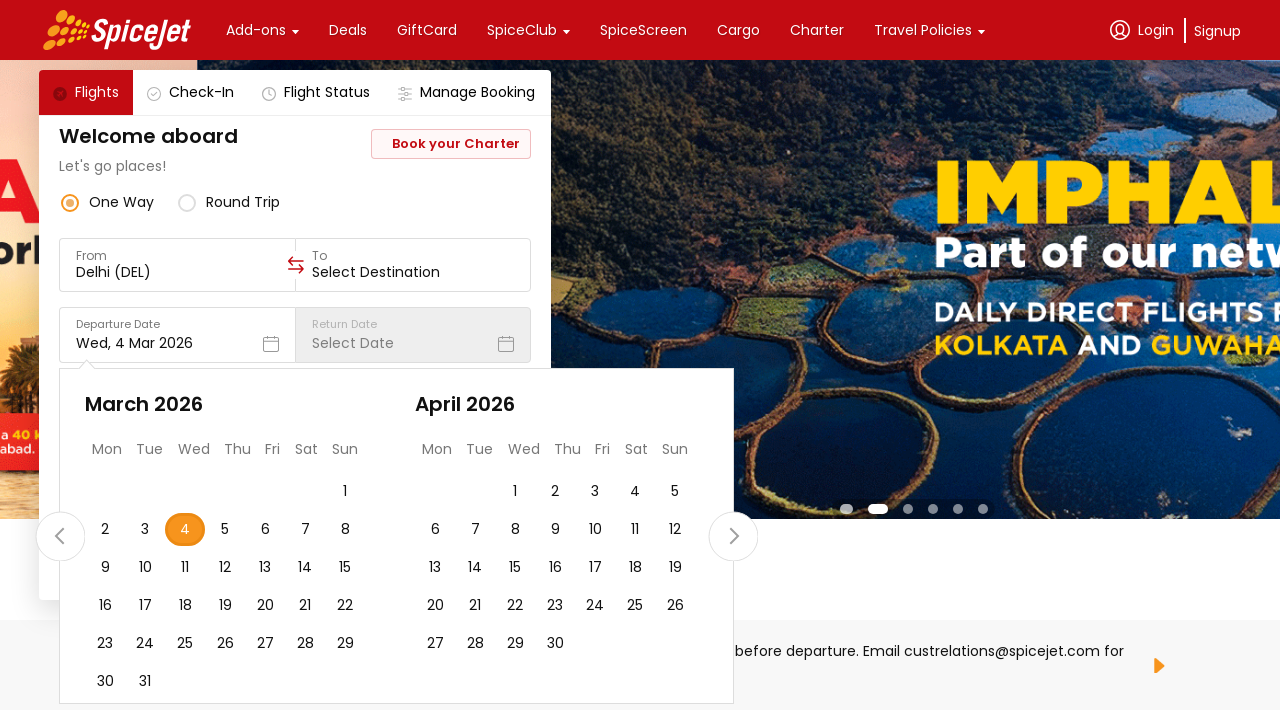

Set return date to 'Fri, 31 Mar 2023' using JavaScript
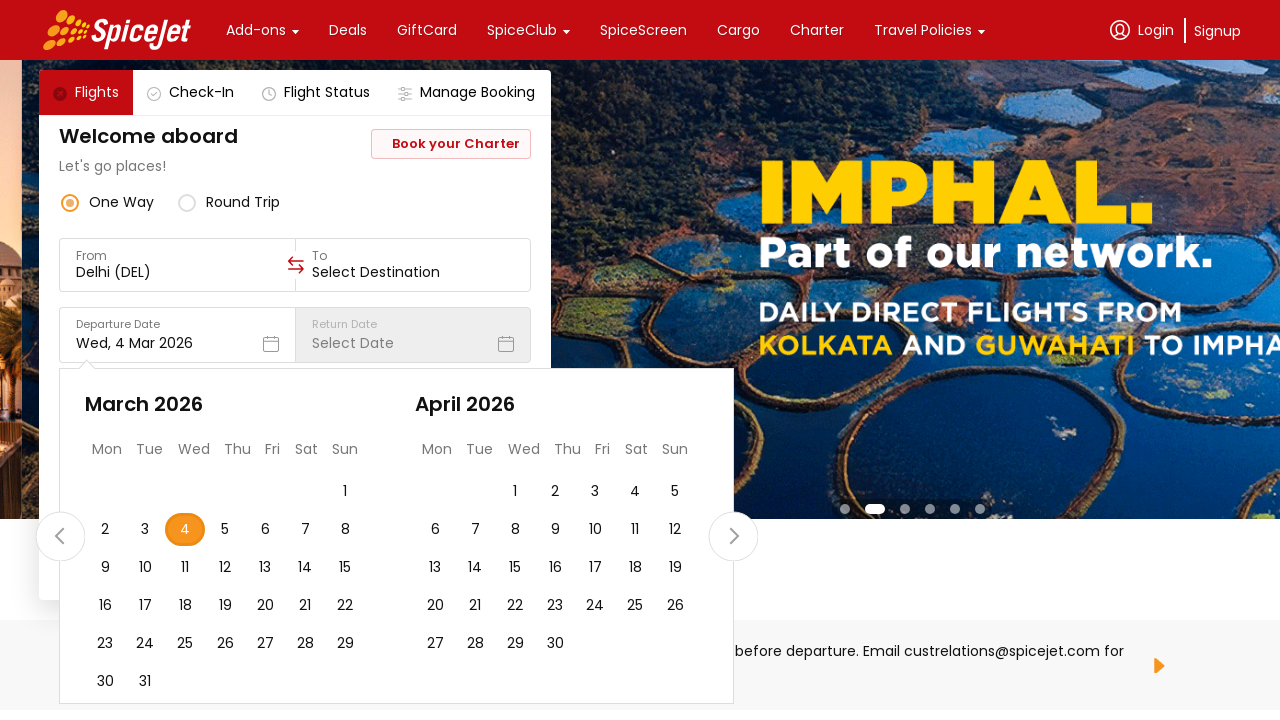

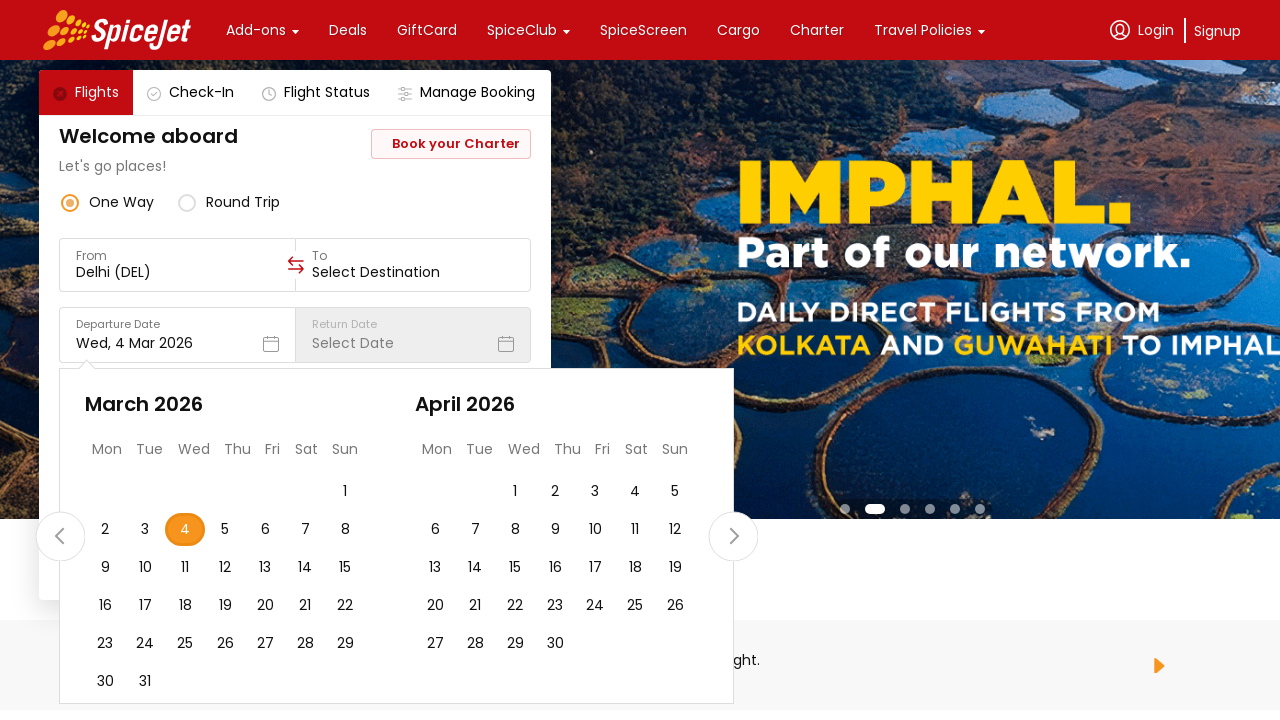